Tests double-click functionality on W3Schools tryit editor by clearing and filling a text field, then double-clicking a button to trigger an action

Starting URL: https://www.w3schools.com/TAGS/tryit.asp?filename=tryhtml5_ev_ondblclick3

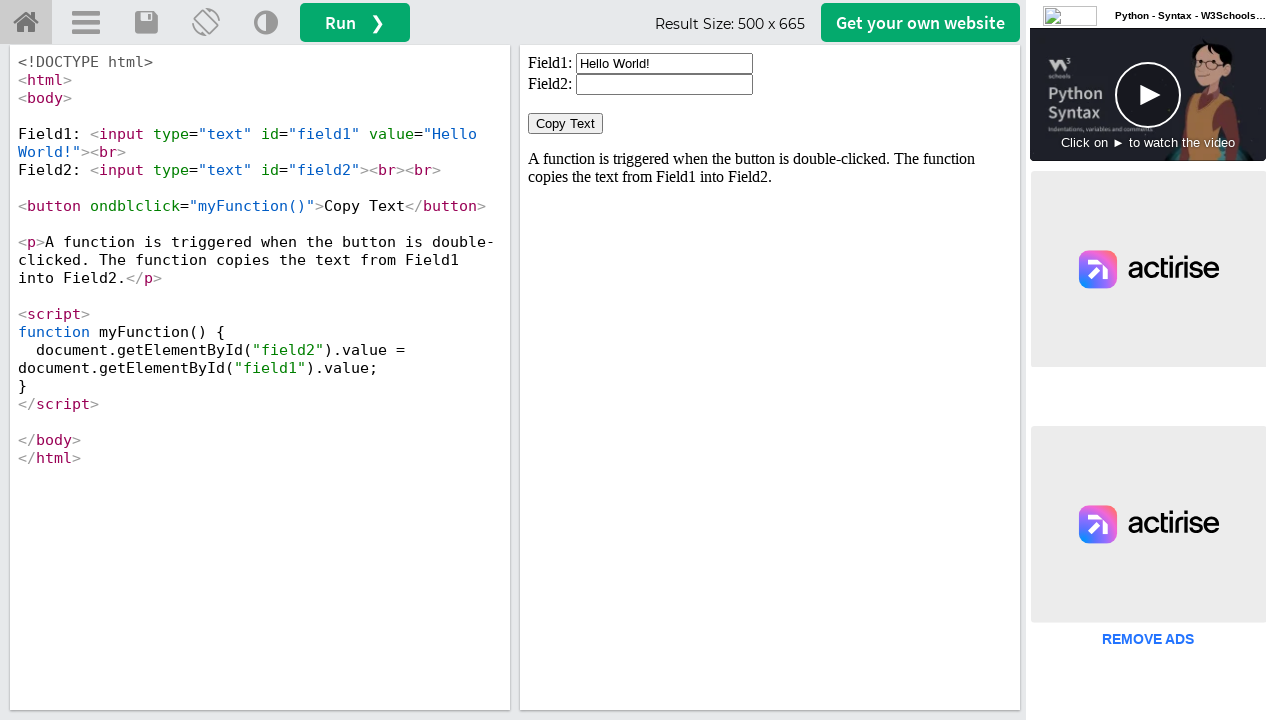

Located iframe#iframeResult containing the W3Schools tryit editor
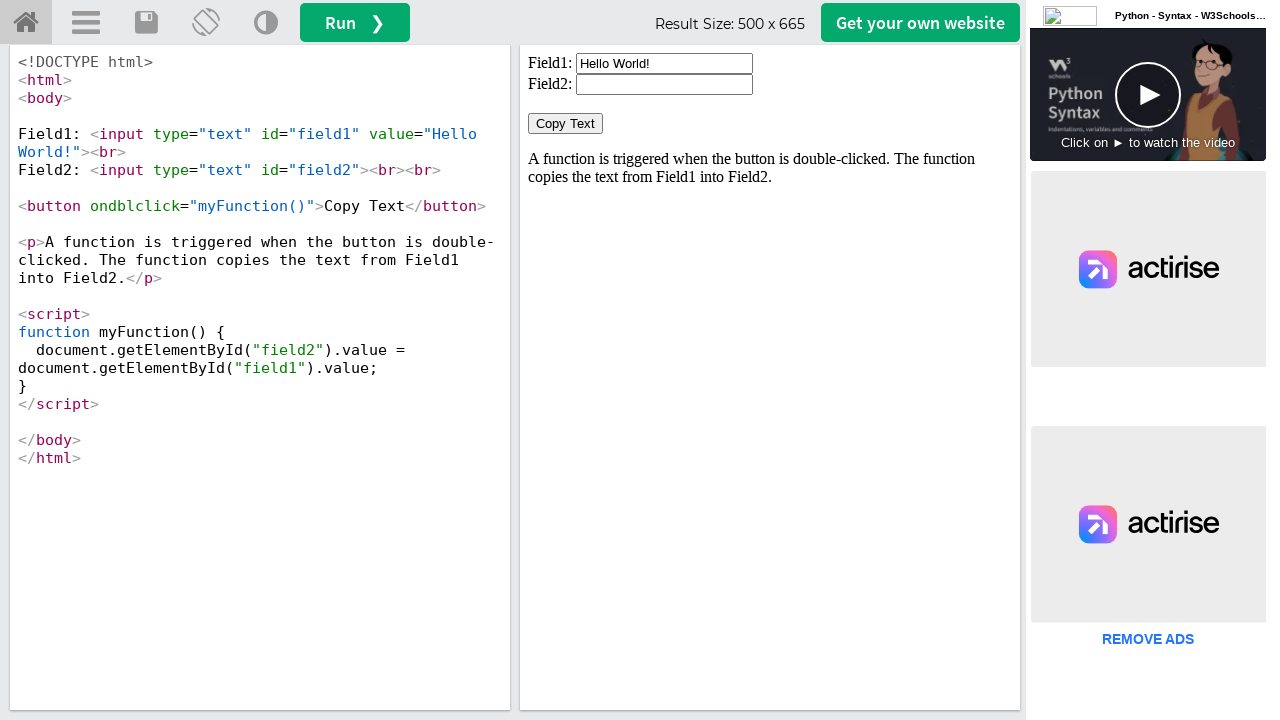

Located text field #field1 in iframe
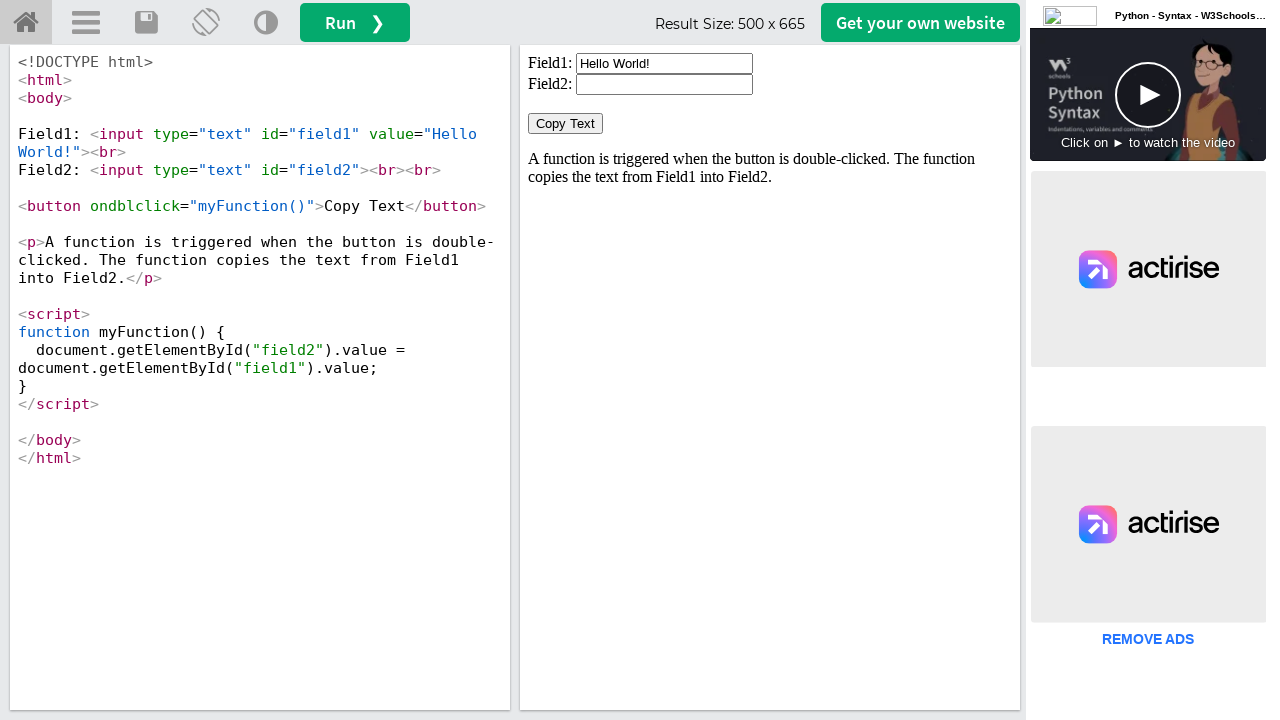

Cleared the text field on iframe#iframeResult >> internal:control=enter-frame >> #field1
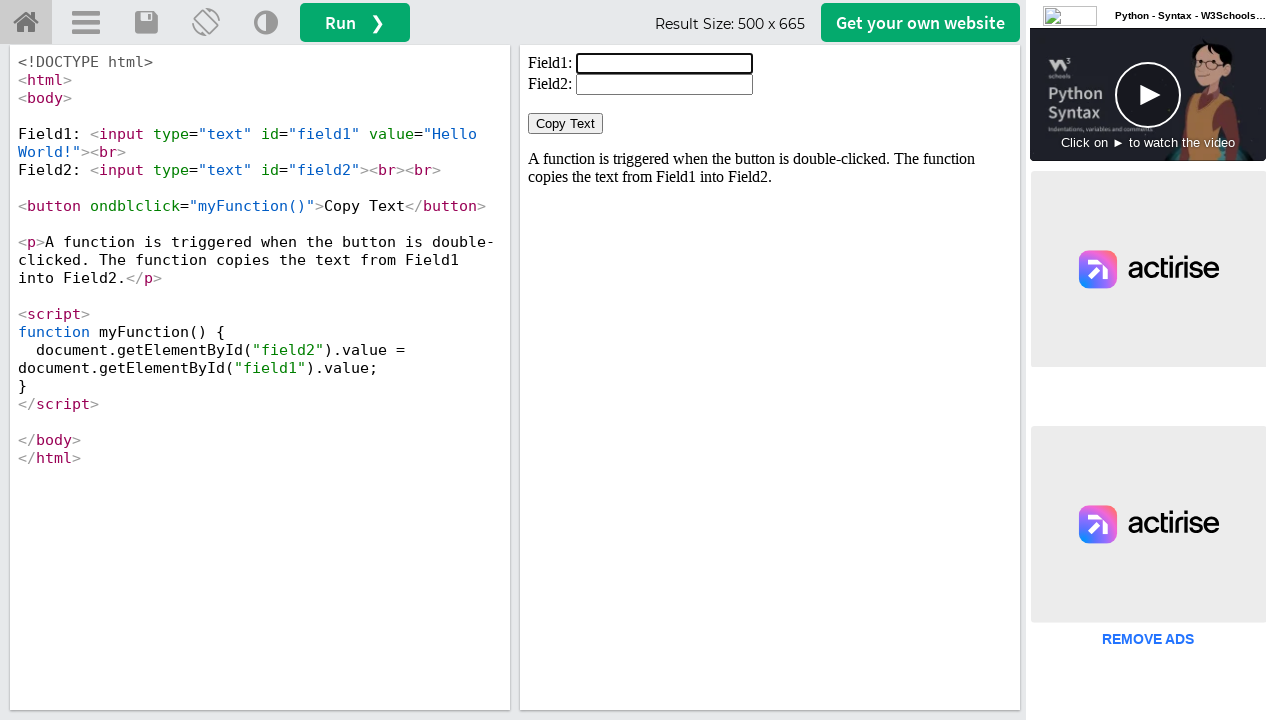

Filled field #field1 with 'welcome' on iframe#iframeResult >> internal:control=enter-frame >> #field1
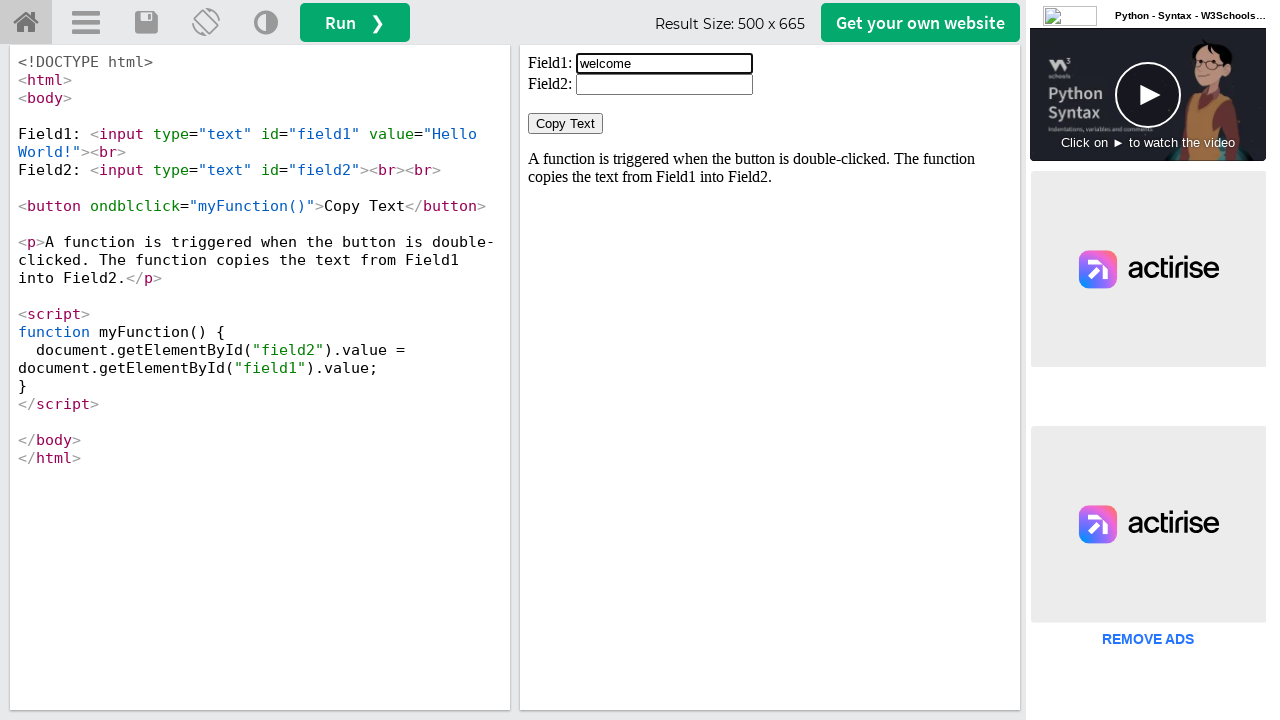

Located button element in iframe
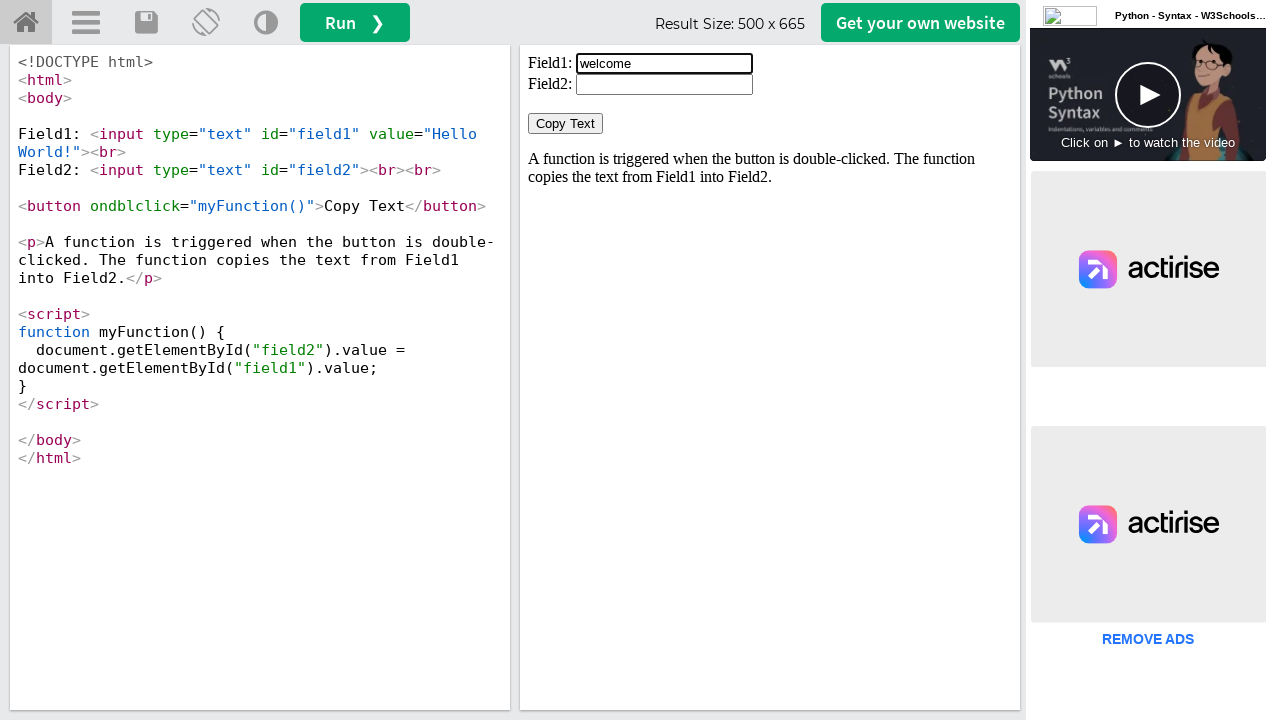

Double-clicked button to trigger action at (566, 124) on iframe#iframeResult >> internal:control=enter-frame >> button
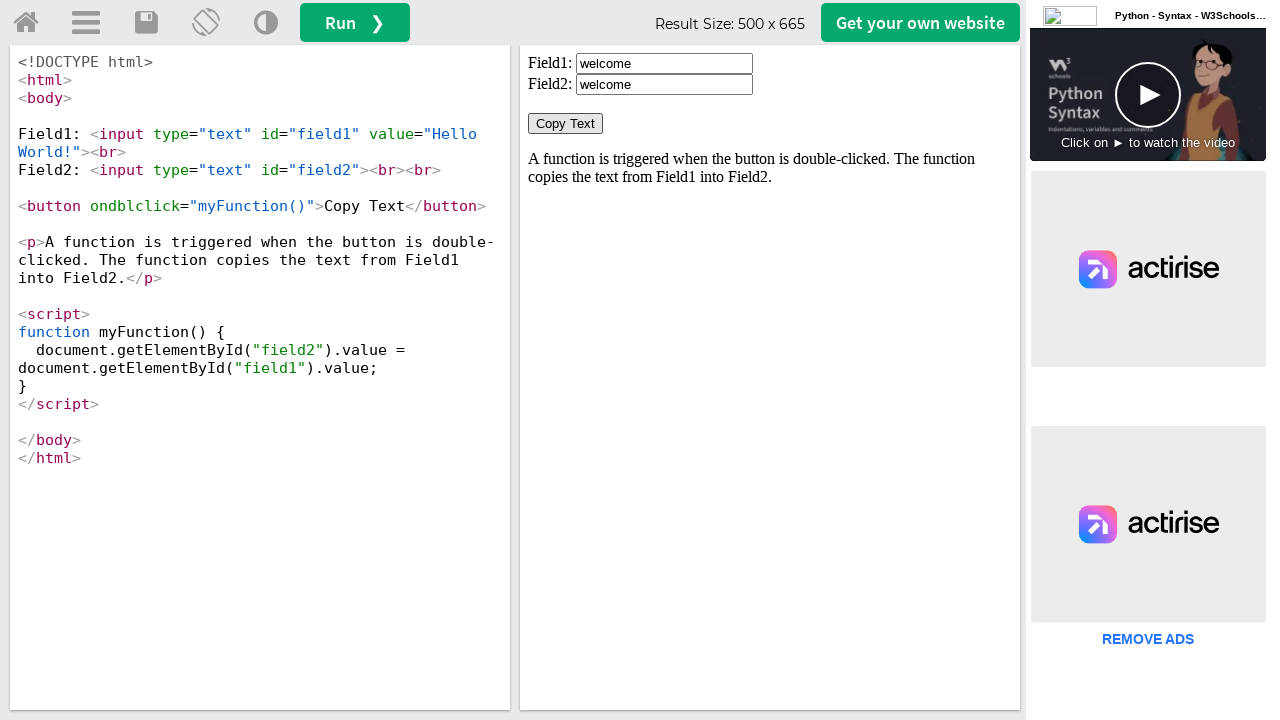

Waited 2 seconds for action result to complete
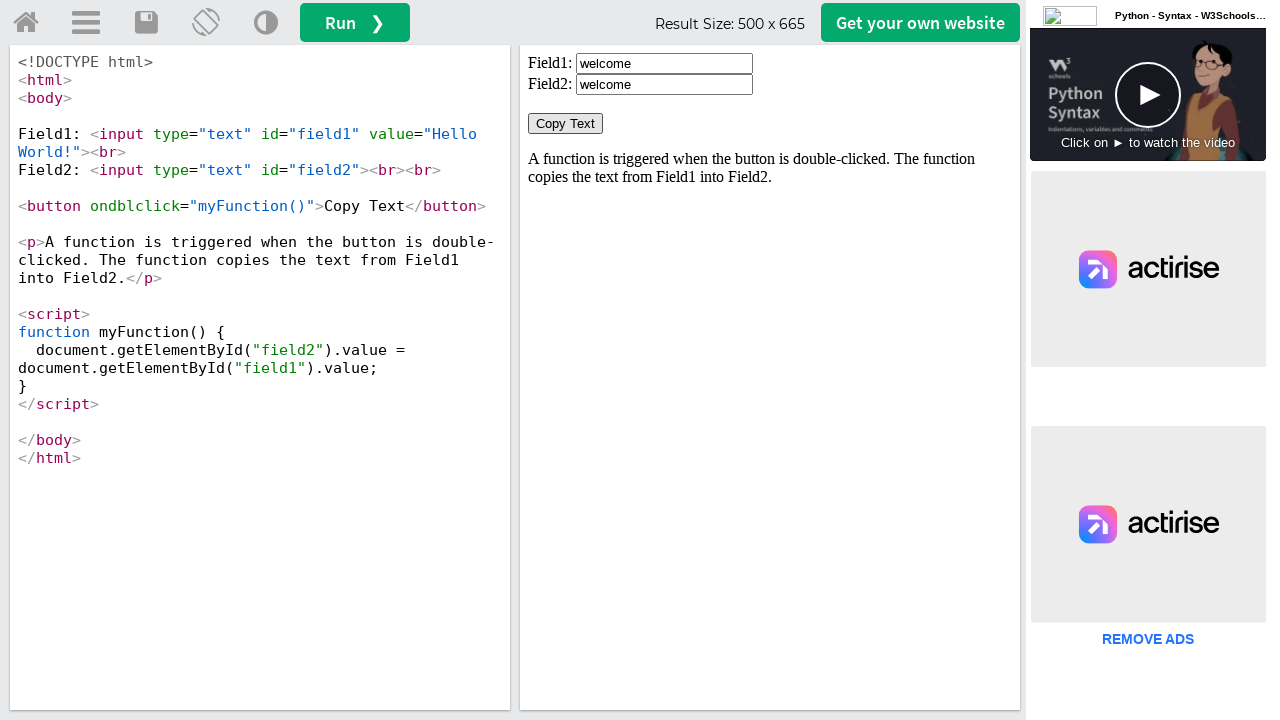

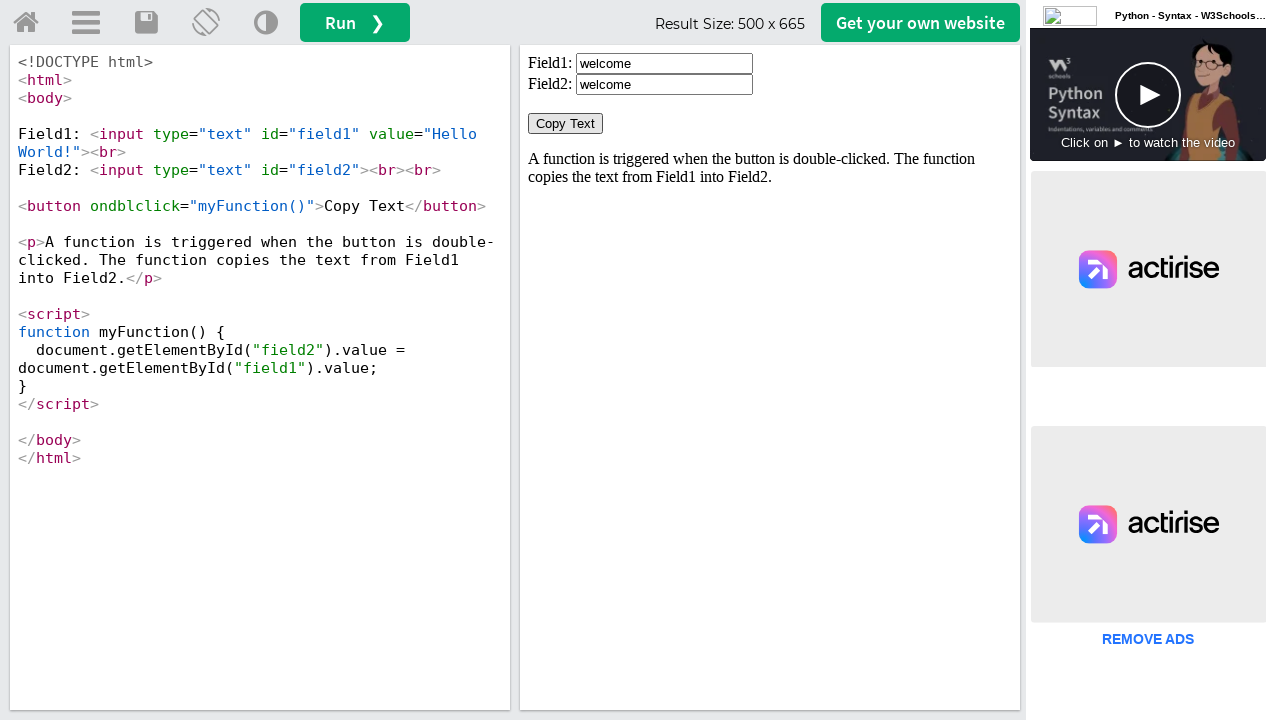